Tests calculator operations including division, deletion, and addition by calculating 5/2, deleting digits, then adding 4

Starting URL: http://calculatoria.com

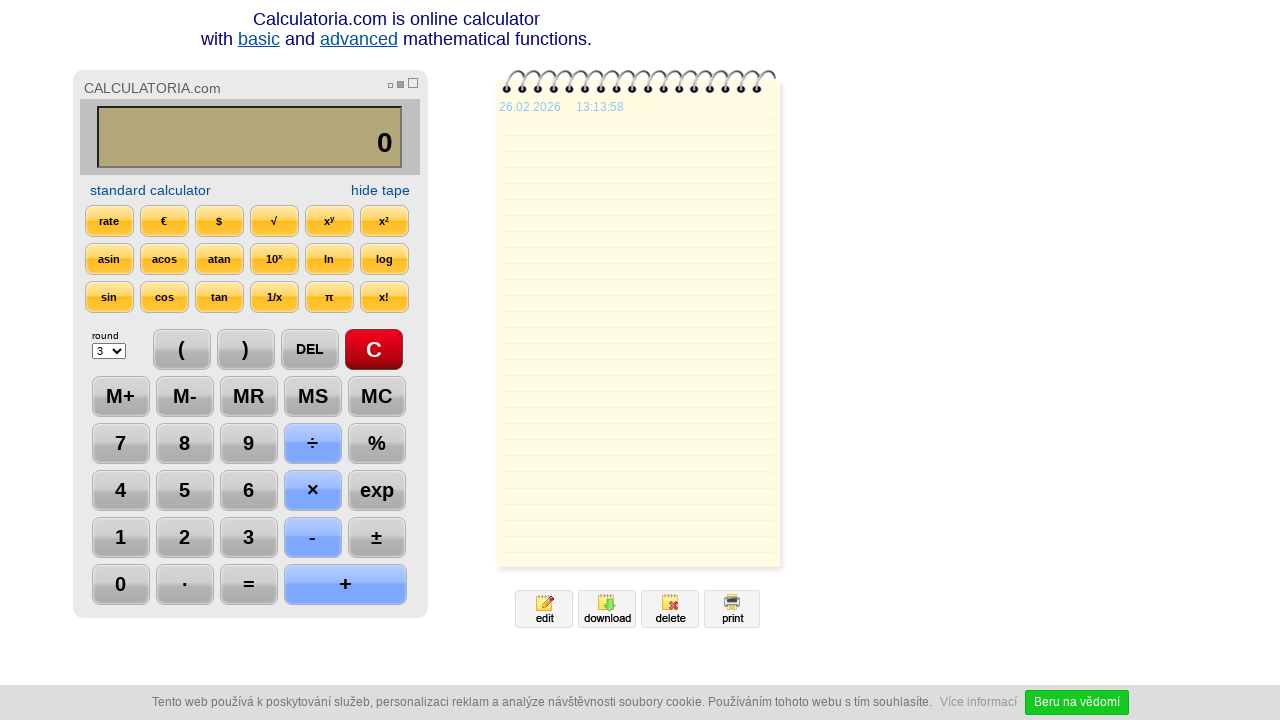

Clicked clear button to initialize calculator at (374, 350) on #btn27
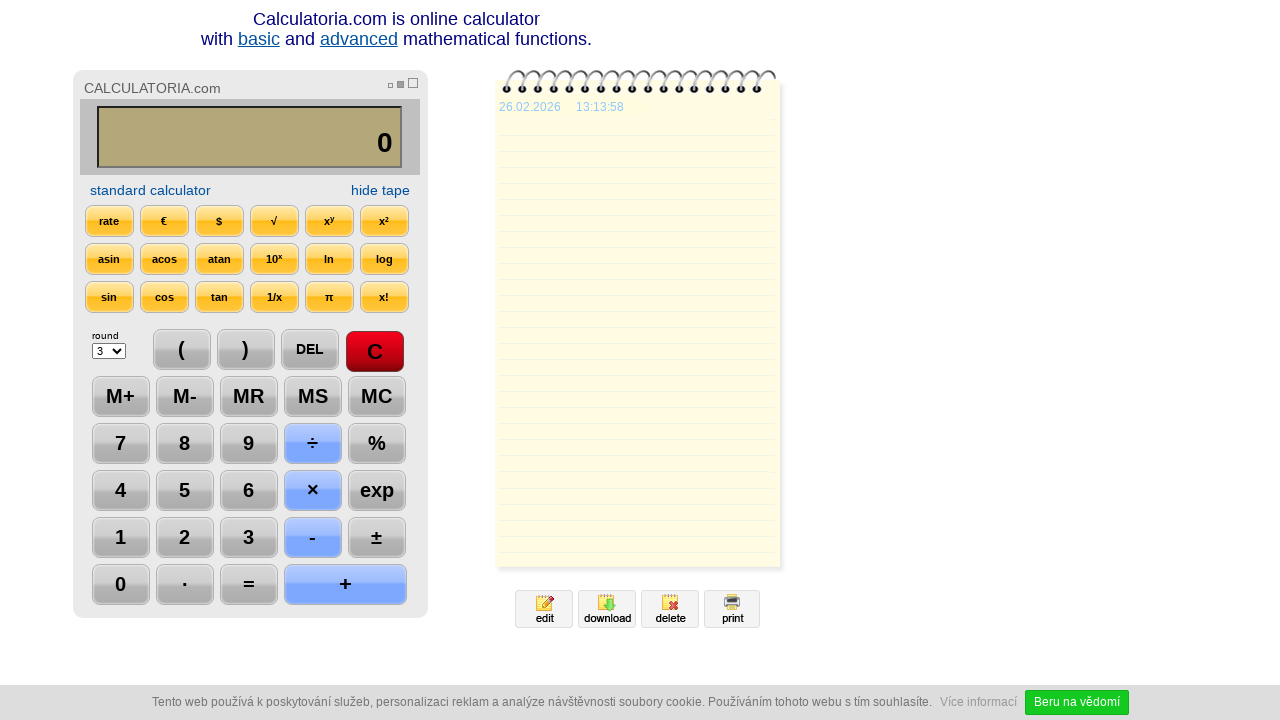

Clicked button to enter digit 5 at (184, 491) on #btn101
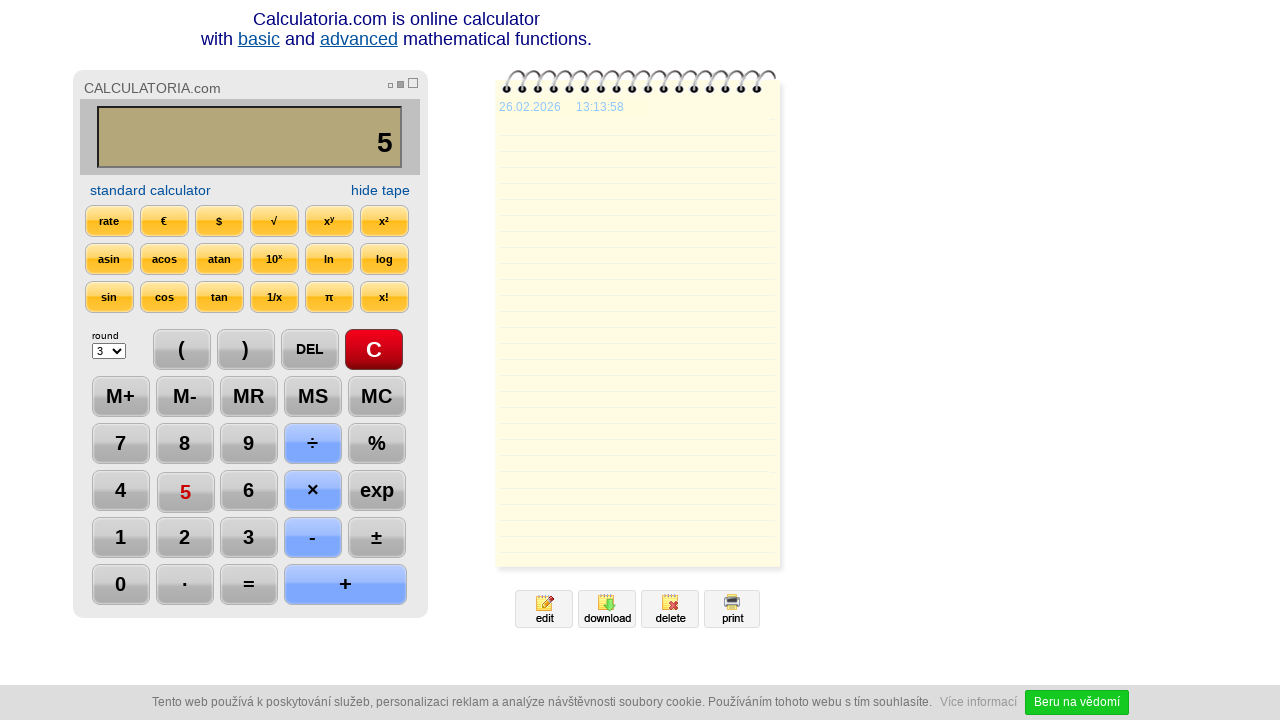

Clicked division operator button at (312, 444) on #btn111
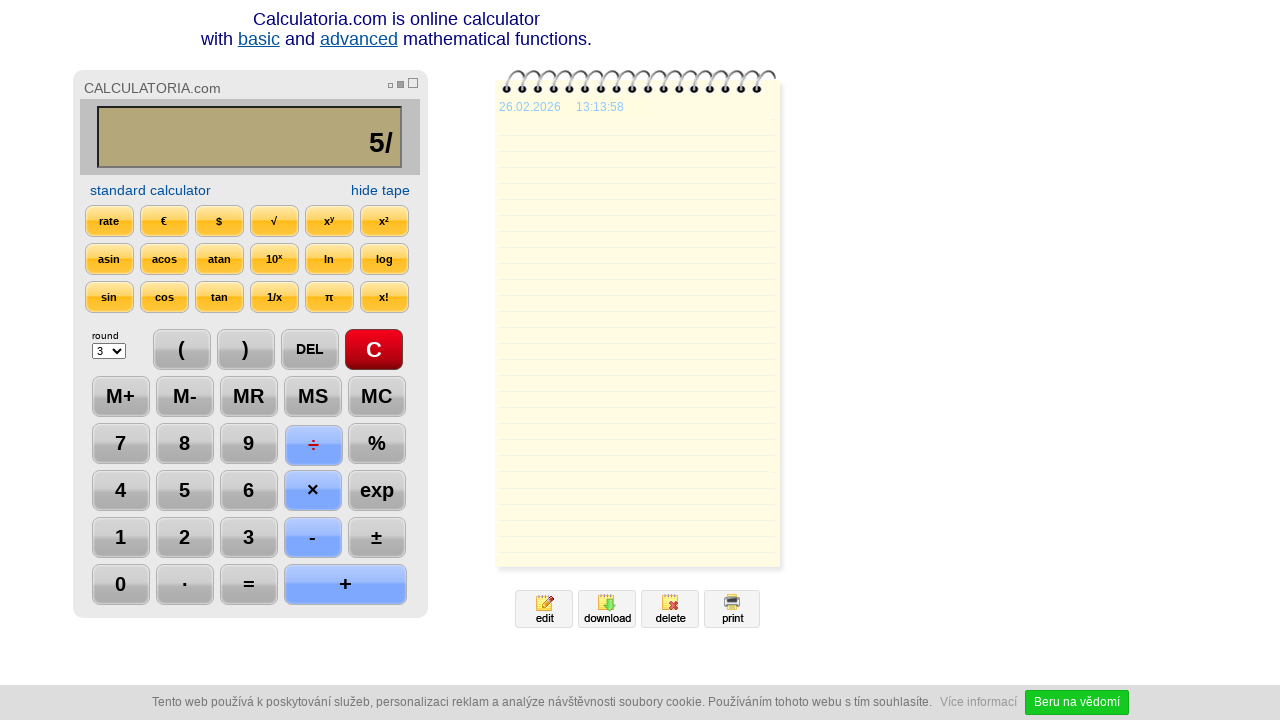

Clicked button to enter digit 2 at (184, 538) on #btn98
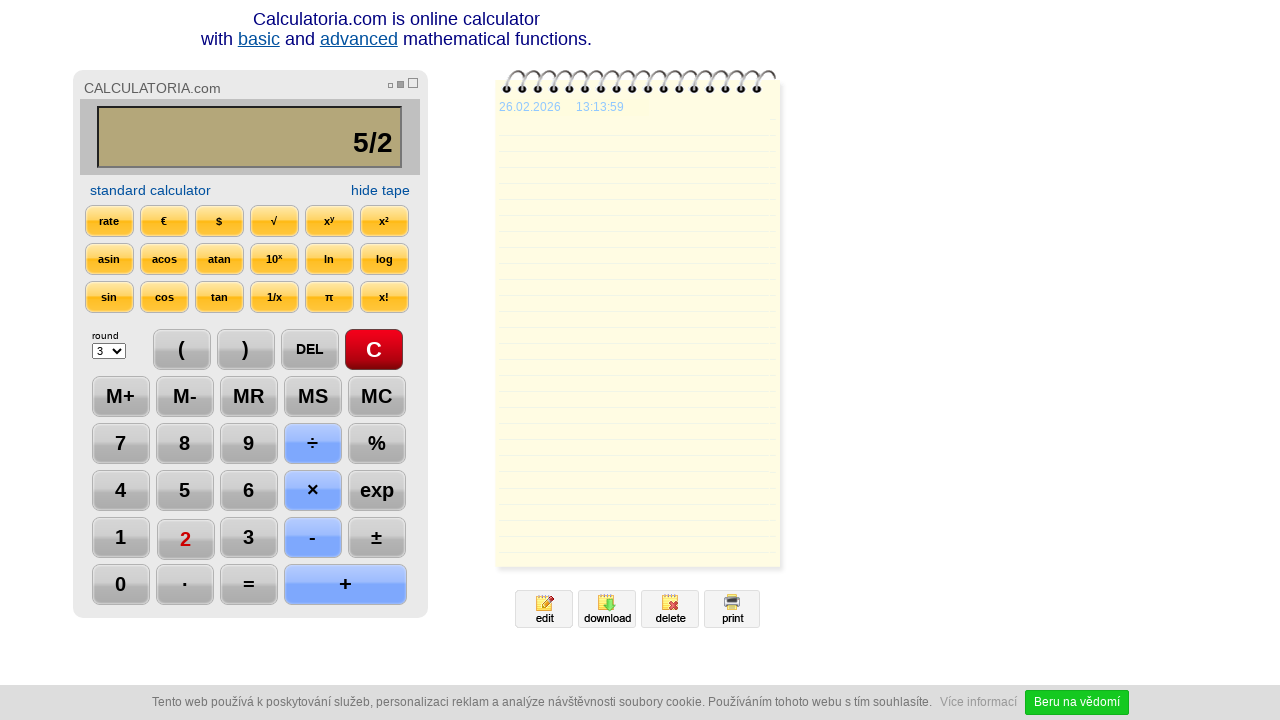

Clicked equals button to calculate 5/2 at (248, 585) on #btn13
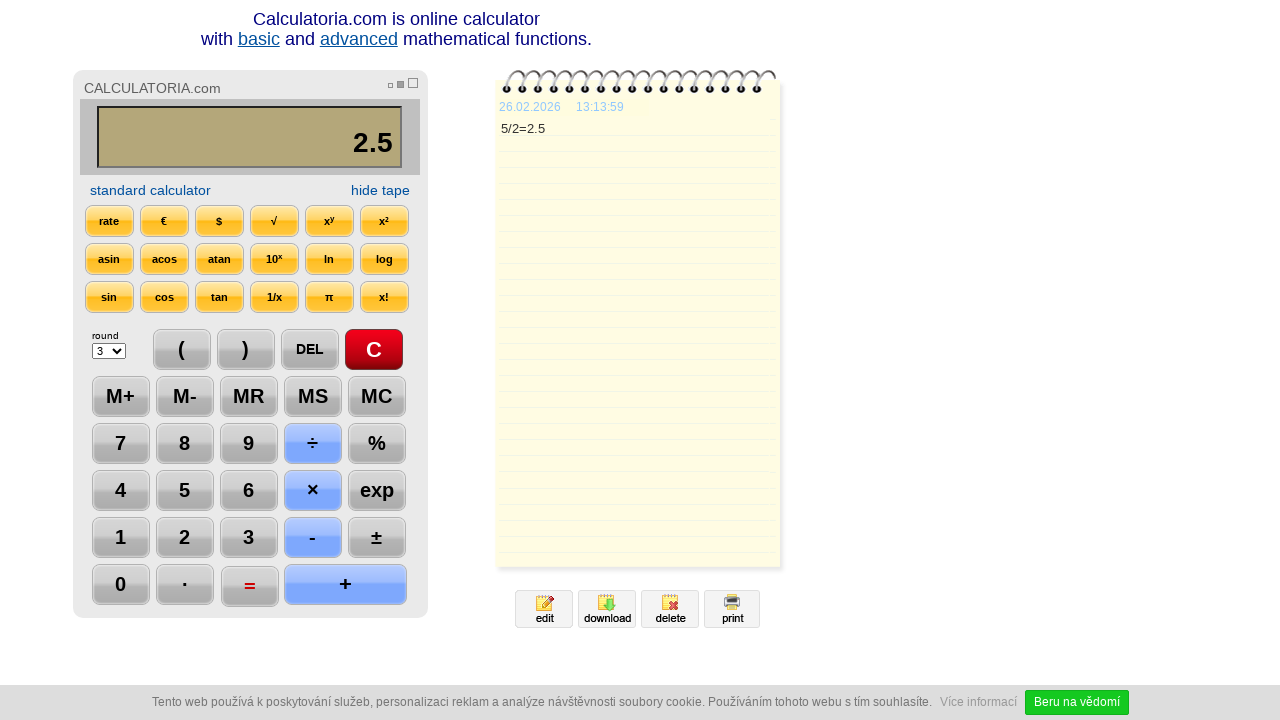

Clicked delete button first time to remove digit at (310, 350) on #btn8
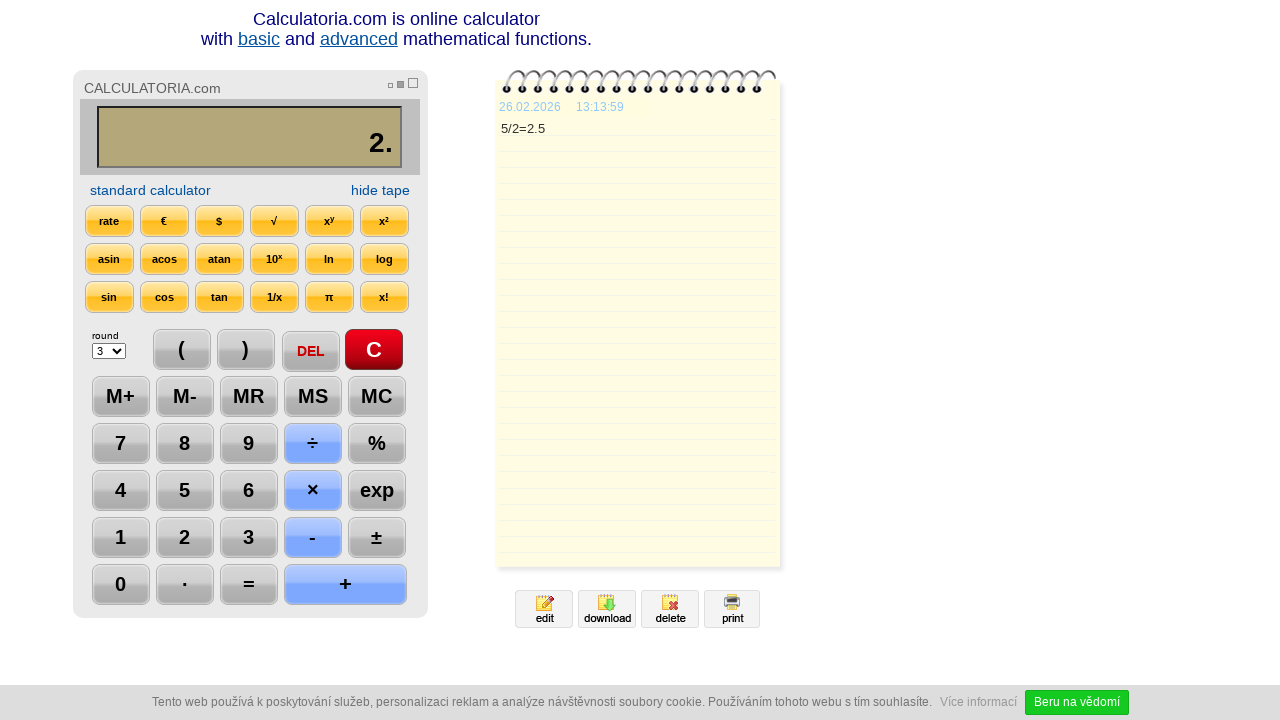

Clicked delete button second time to remove another digit at (310, 350) on #btn8
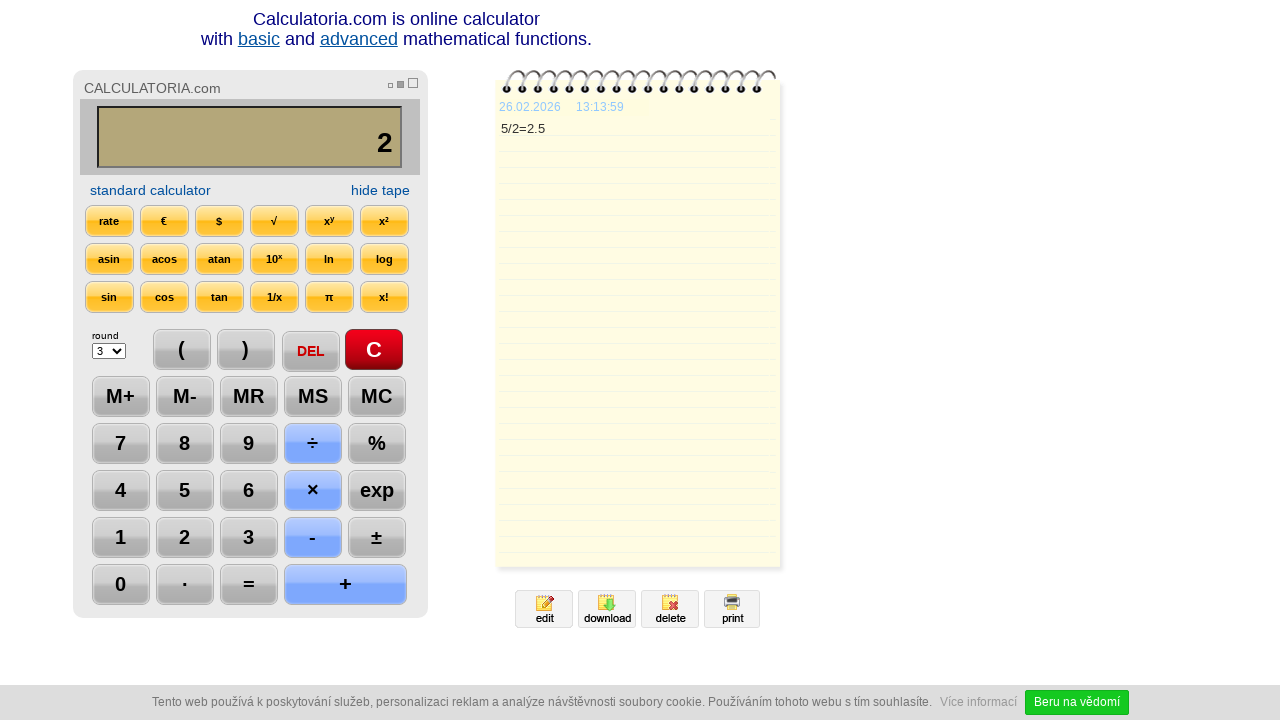

Clicked addition operator button at (345, 585) on #btn107
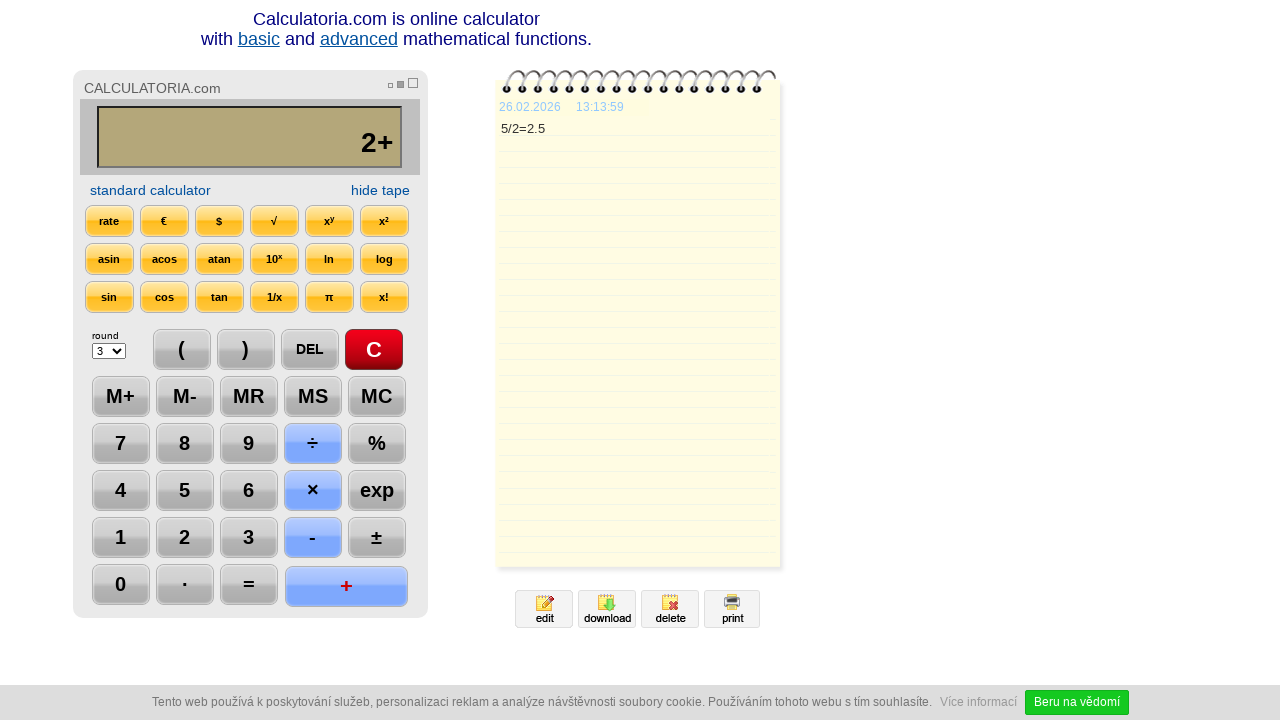

Clicked button to enter digit 4 at (120, 491) on #btn100
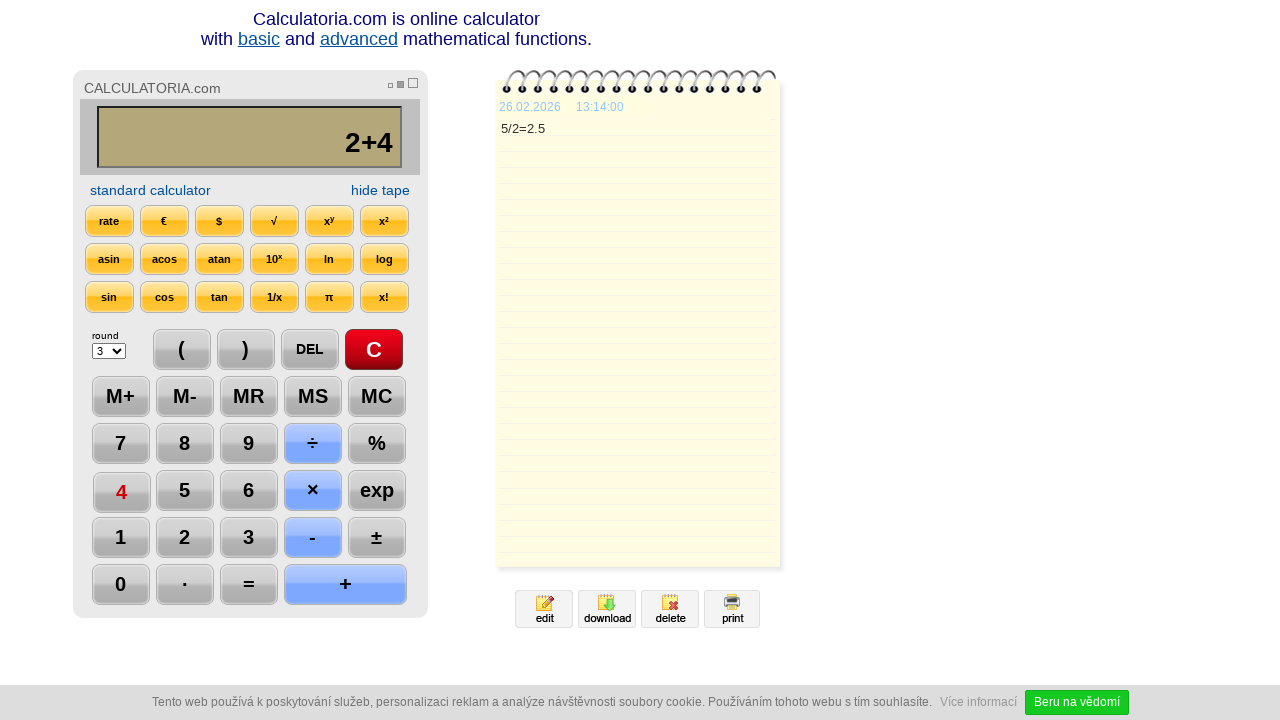

Clicked equals button to calculate final result at (248, 585) on #btn13
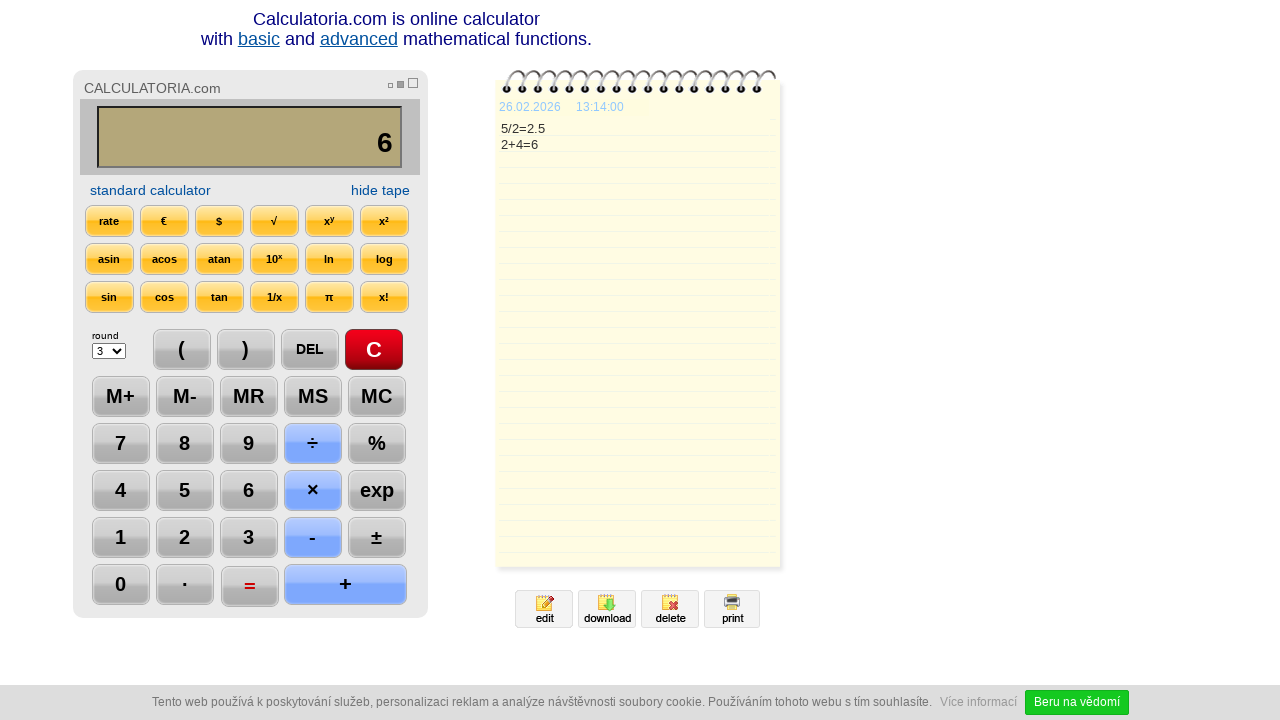

Verified result display element is visible
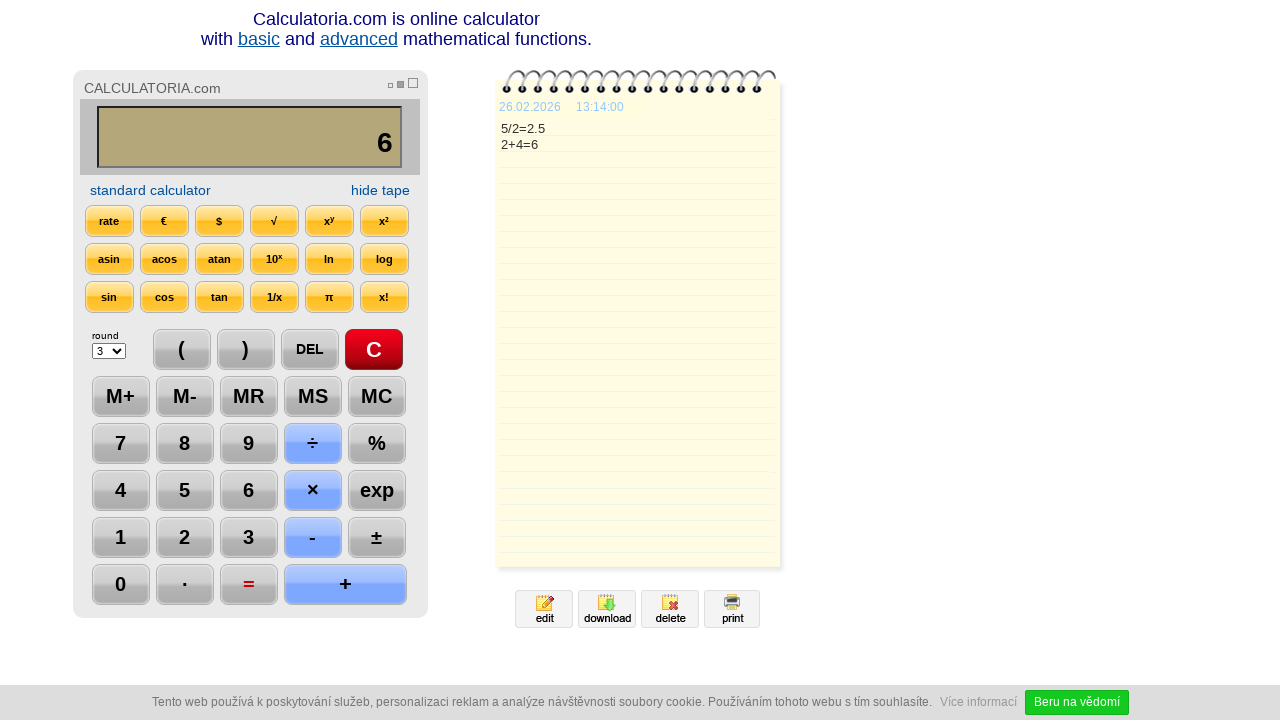

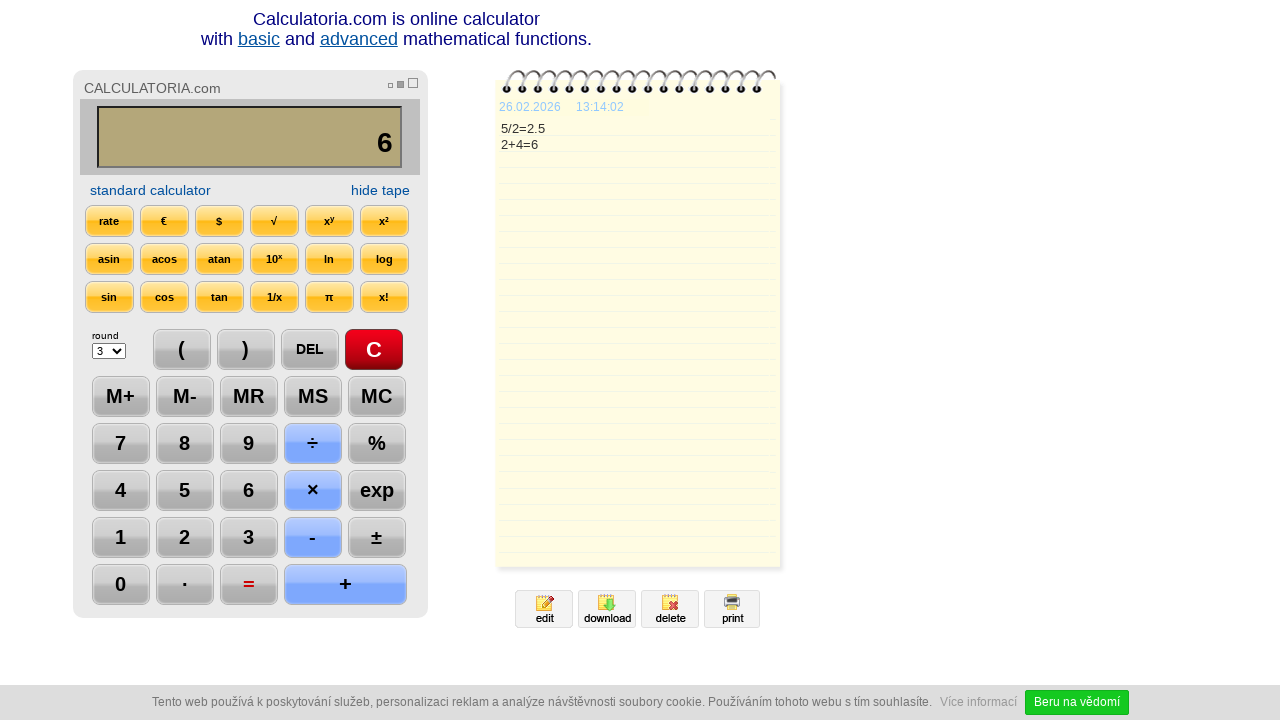